Tests sending the TAB key using keyboard actions without targeting a specific element, and verifies the page displays the correct key pressed message.

Starting URL: http://the-internet.herokuapp.com/key_presses

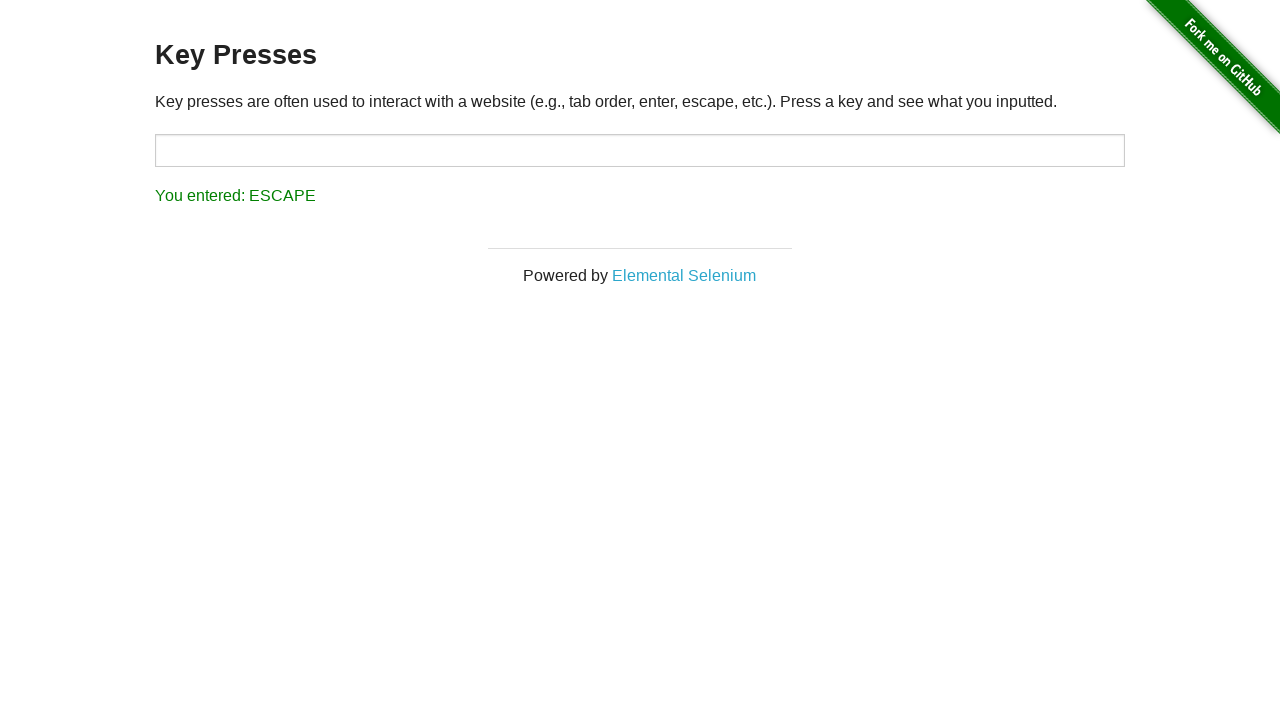

Pressed TAB key using keyboard actions
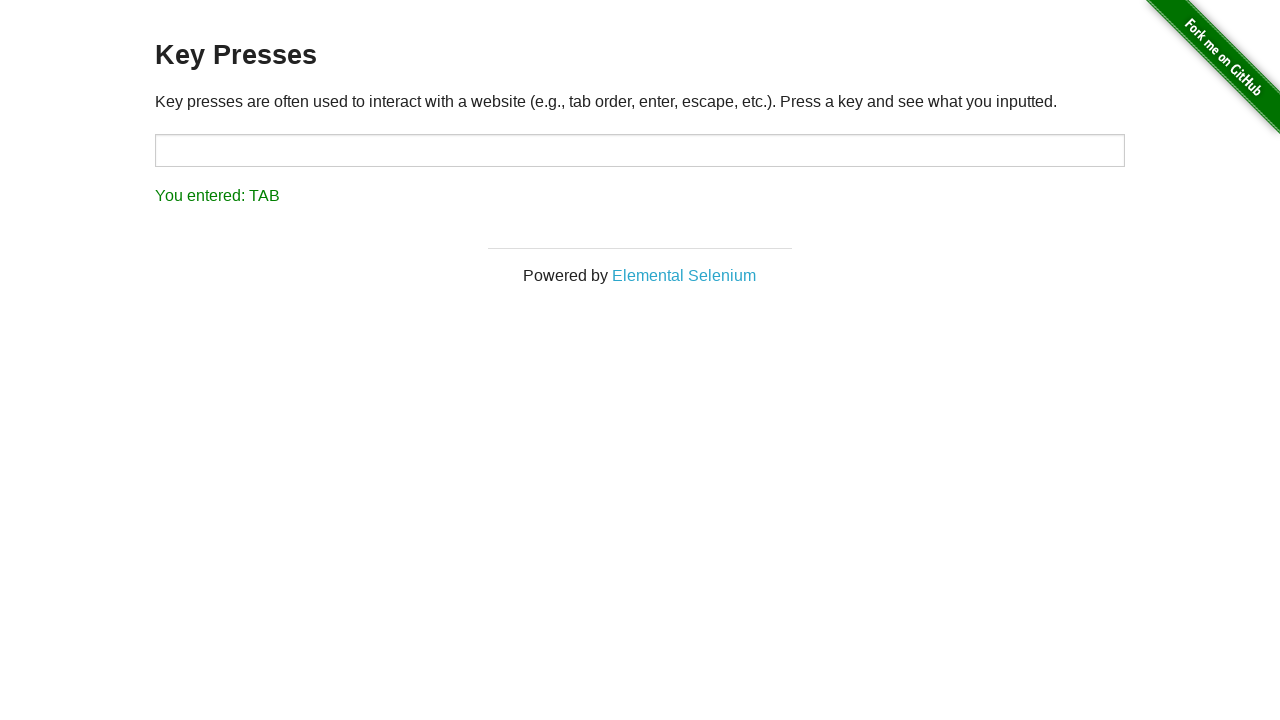

Result element appeared on page
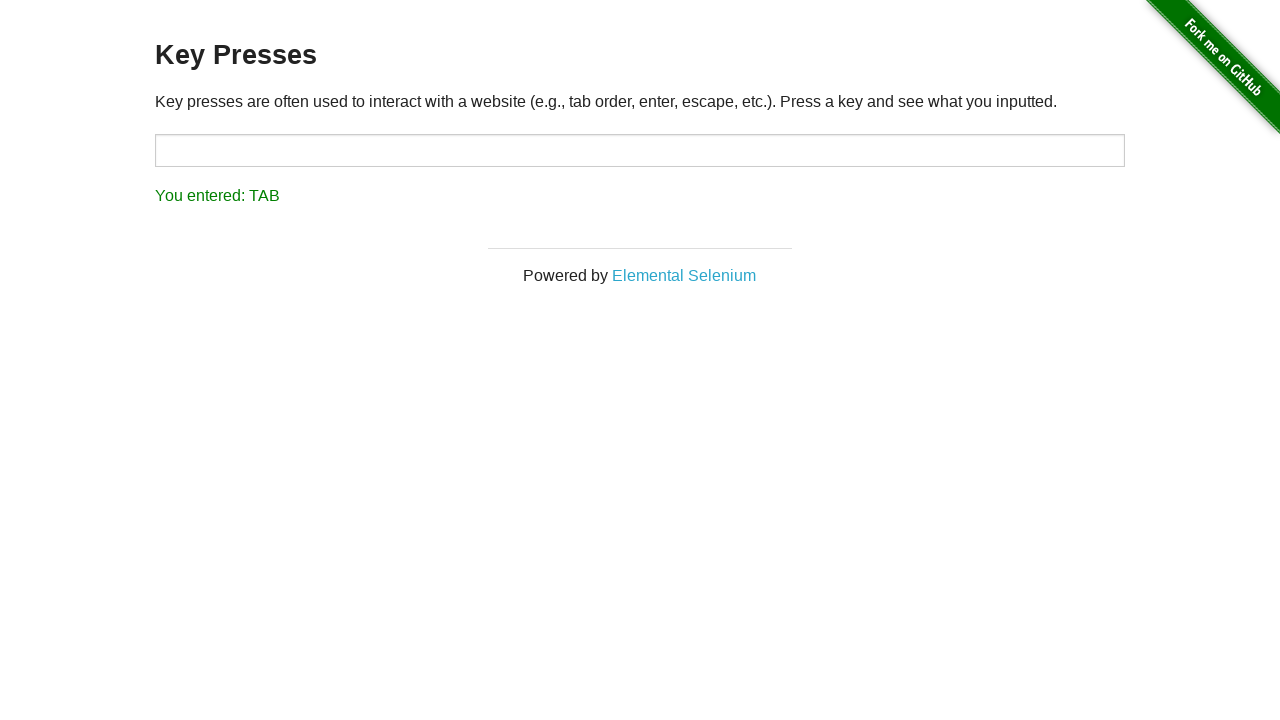

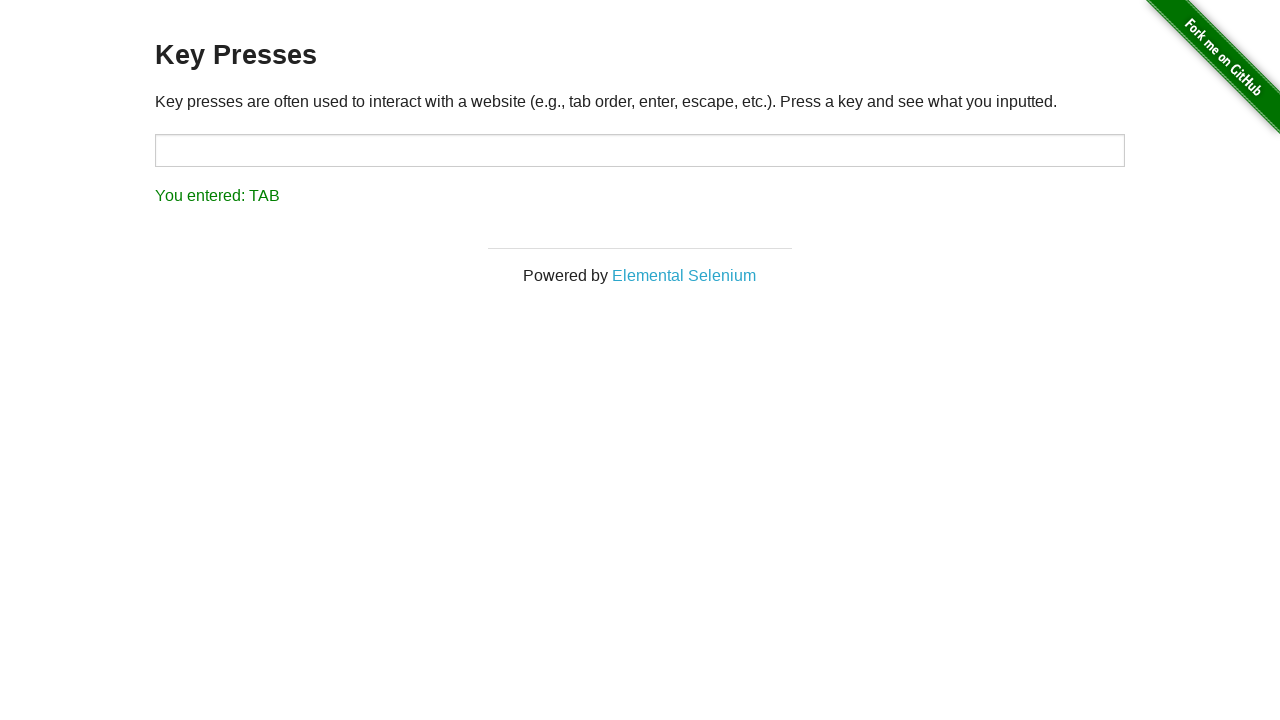